Tests navigation on the Selenium website by clicking the Downloads link and verifying the page loads

Starting URL: https://www.selenium.dev/

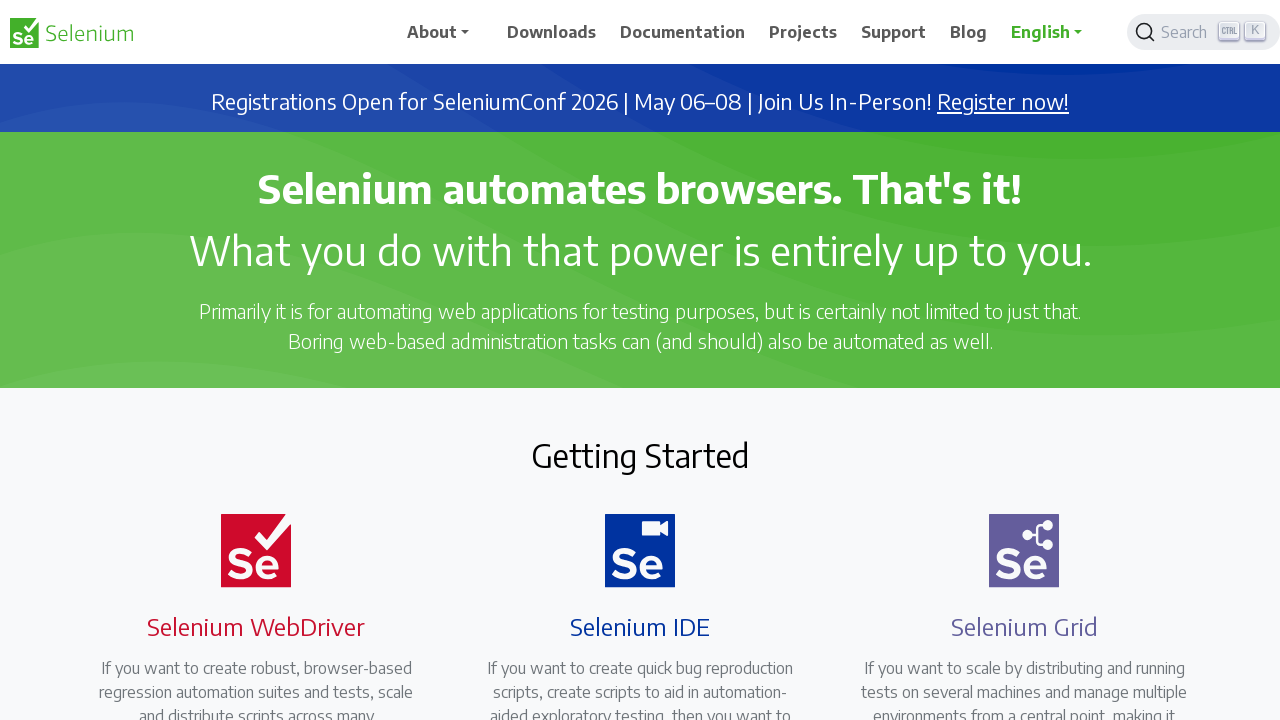

Clicked the Downloads link on Selenium website at (552, 32) on text=Downloads
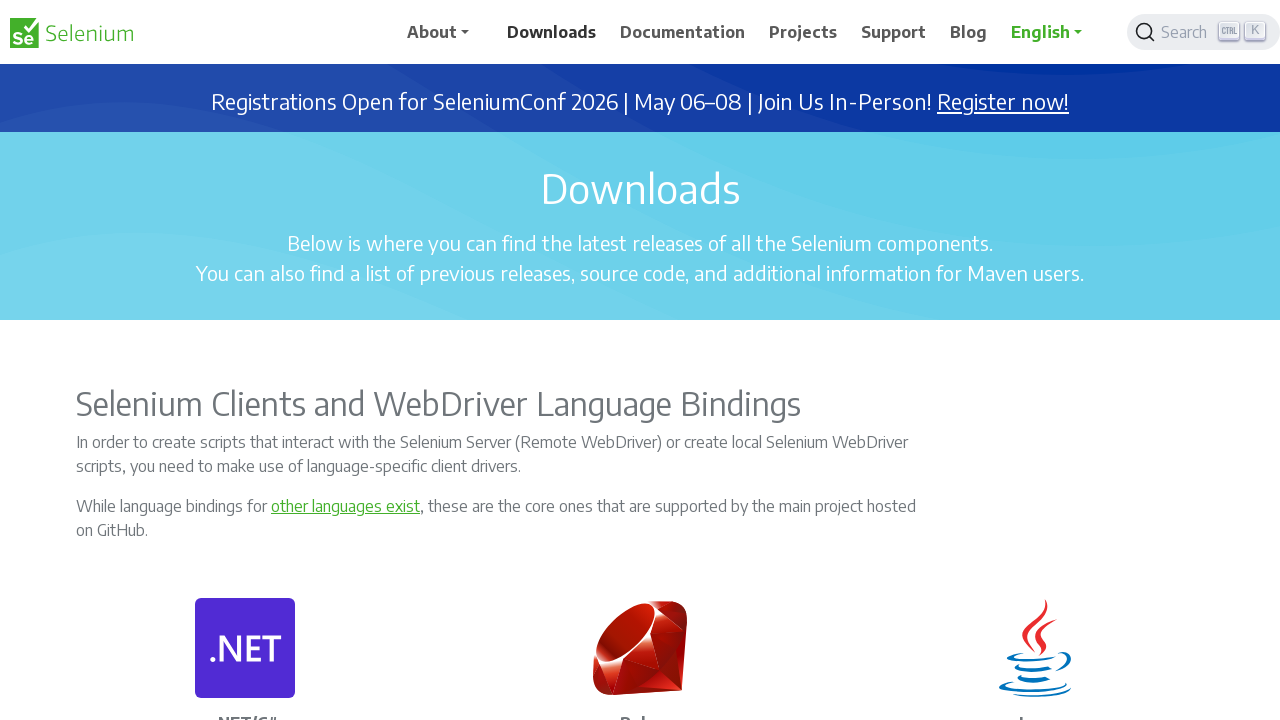

Downloads page fully loaded
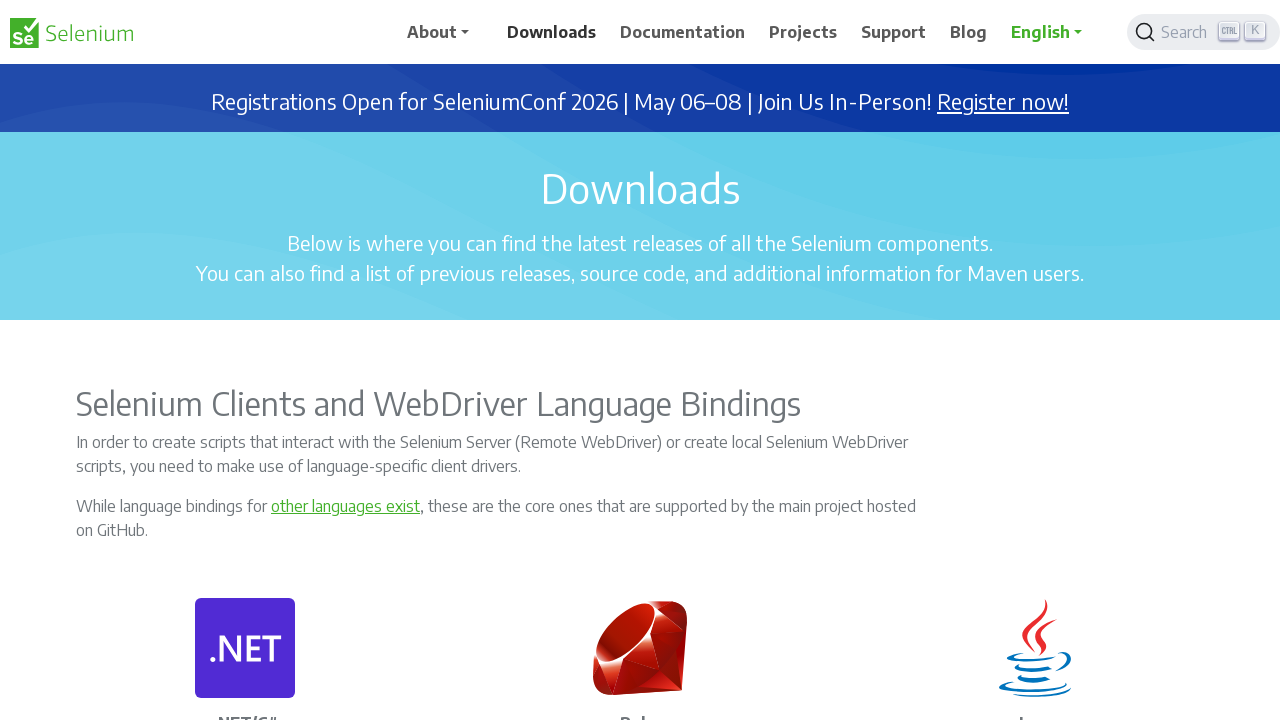

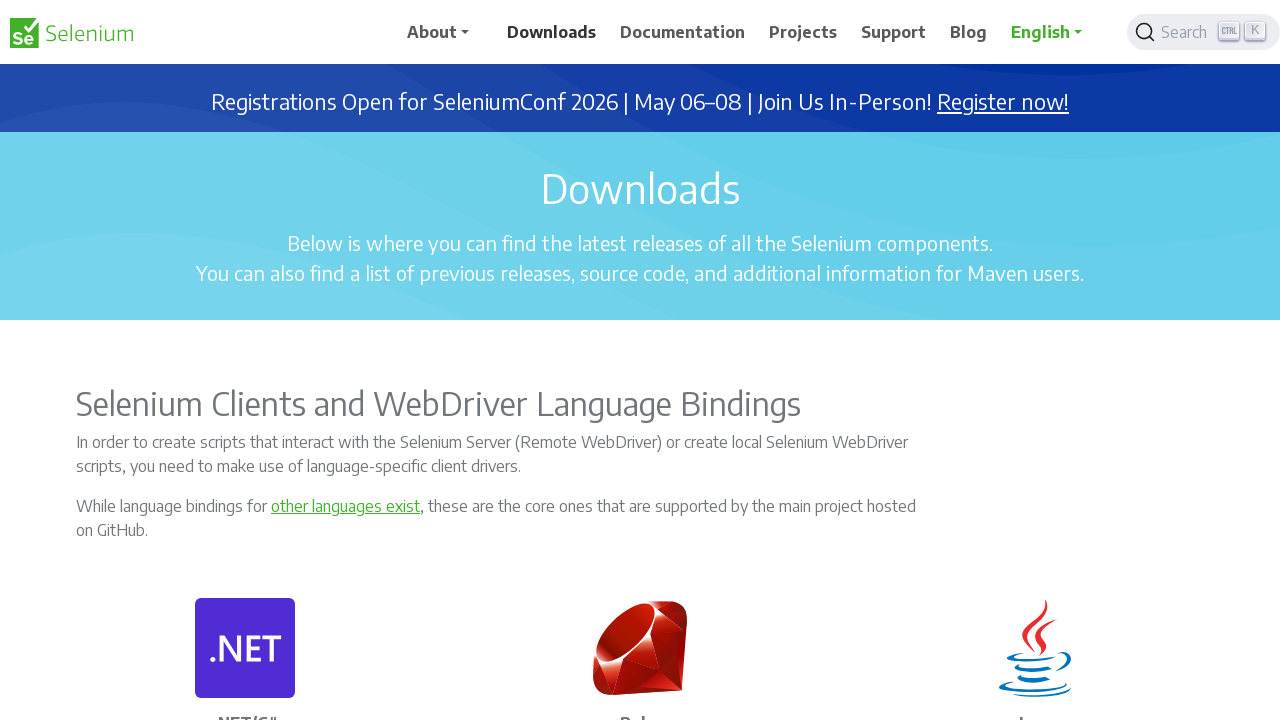